Joins a live student session by entering a student name, clicking OK, and granting media permissions for audio/video streaming.

Starting URL: https://live.monetanalytics.com/stu_proc/student.html#

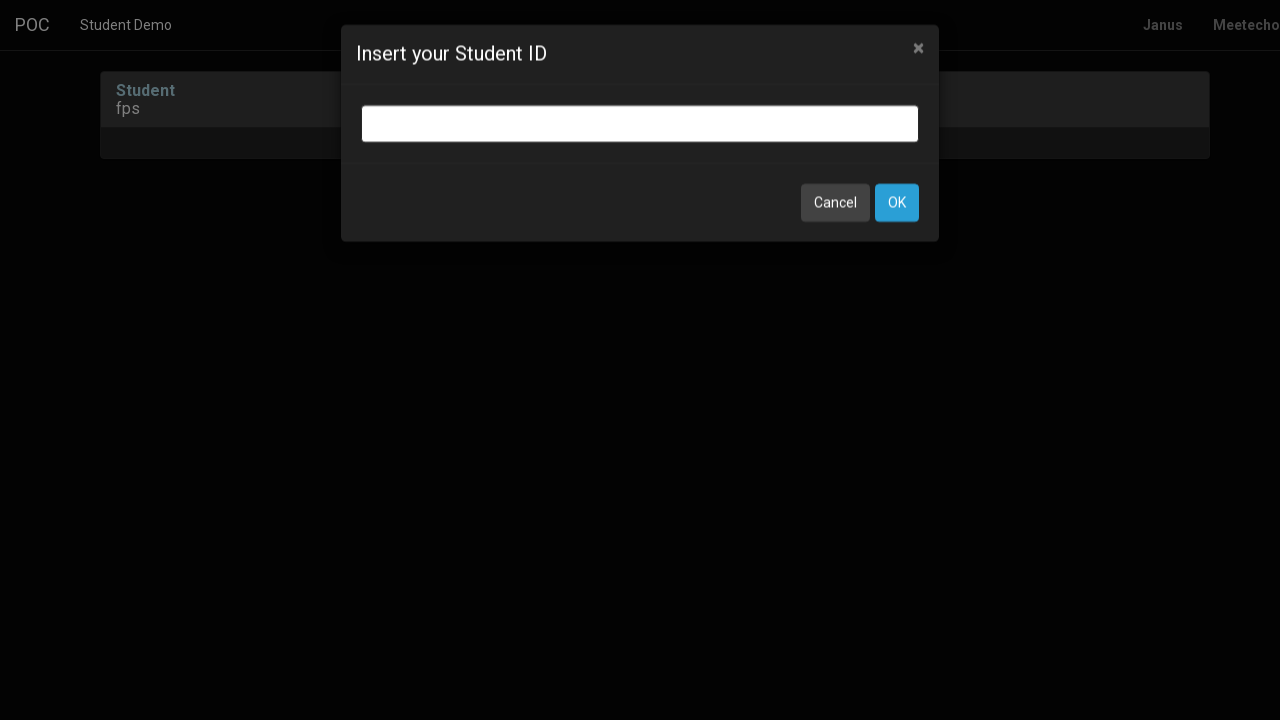

Granted camera and microphone permissions
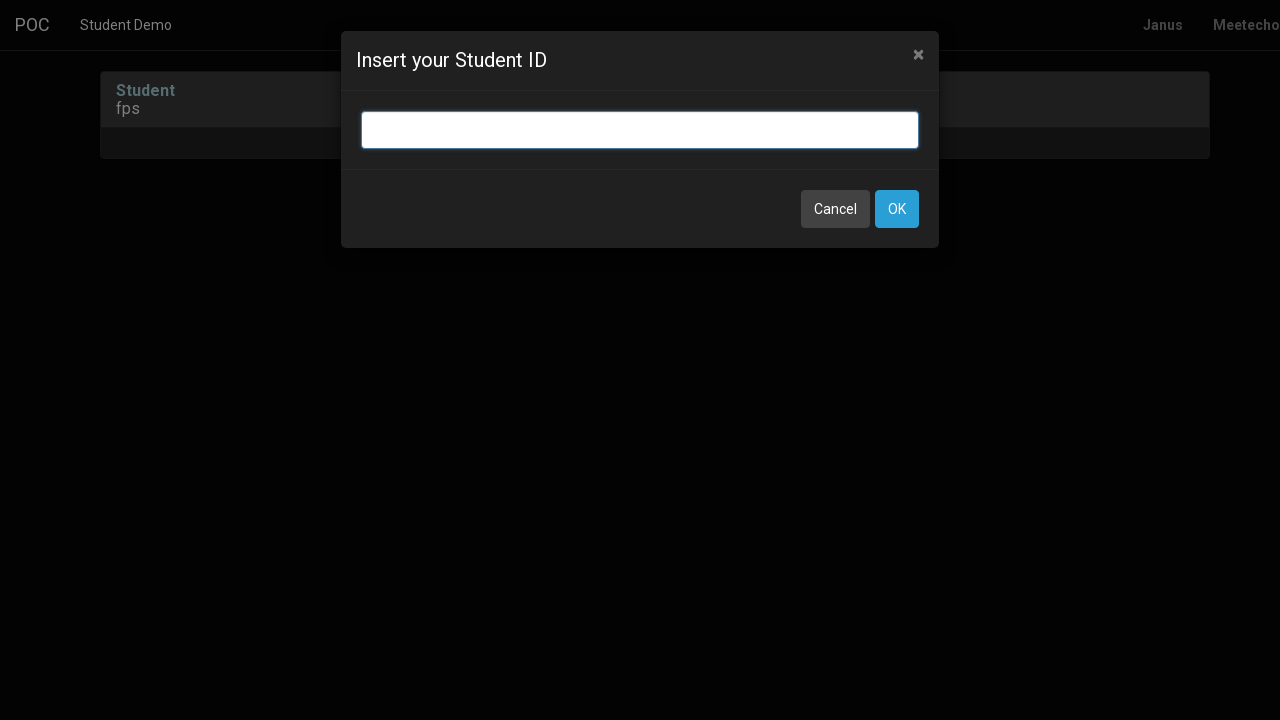

Student name input dialog appeared
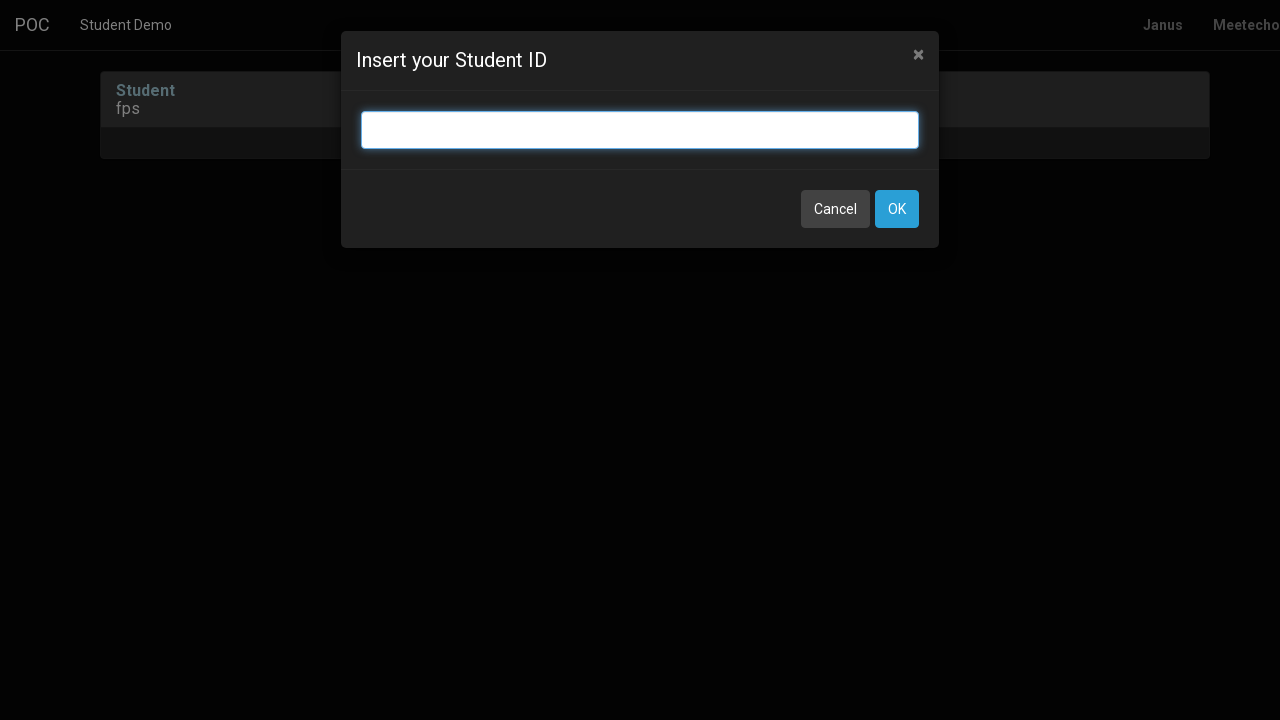

Entered 'Student-18' as the student name on input.bootbox-input.bootbox-input-text.form-control
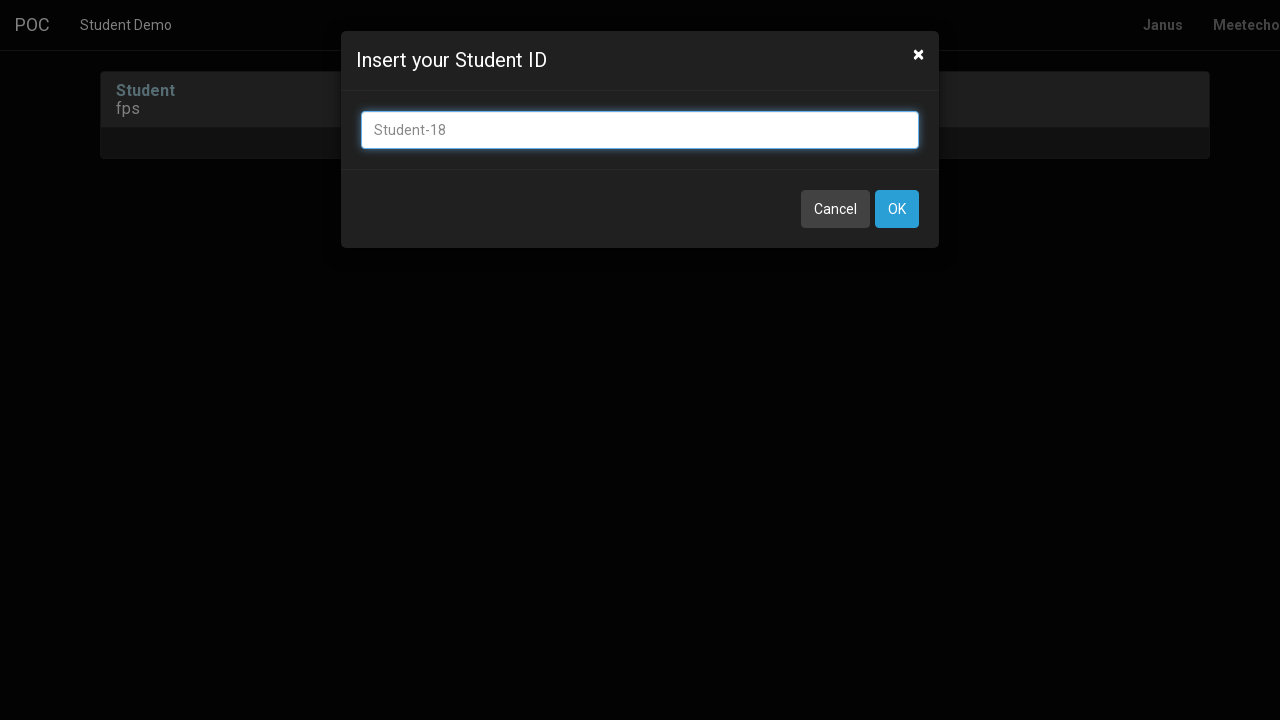

Clicked OK button to submit student name at (897, 209) on button:has-text('OK')
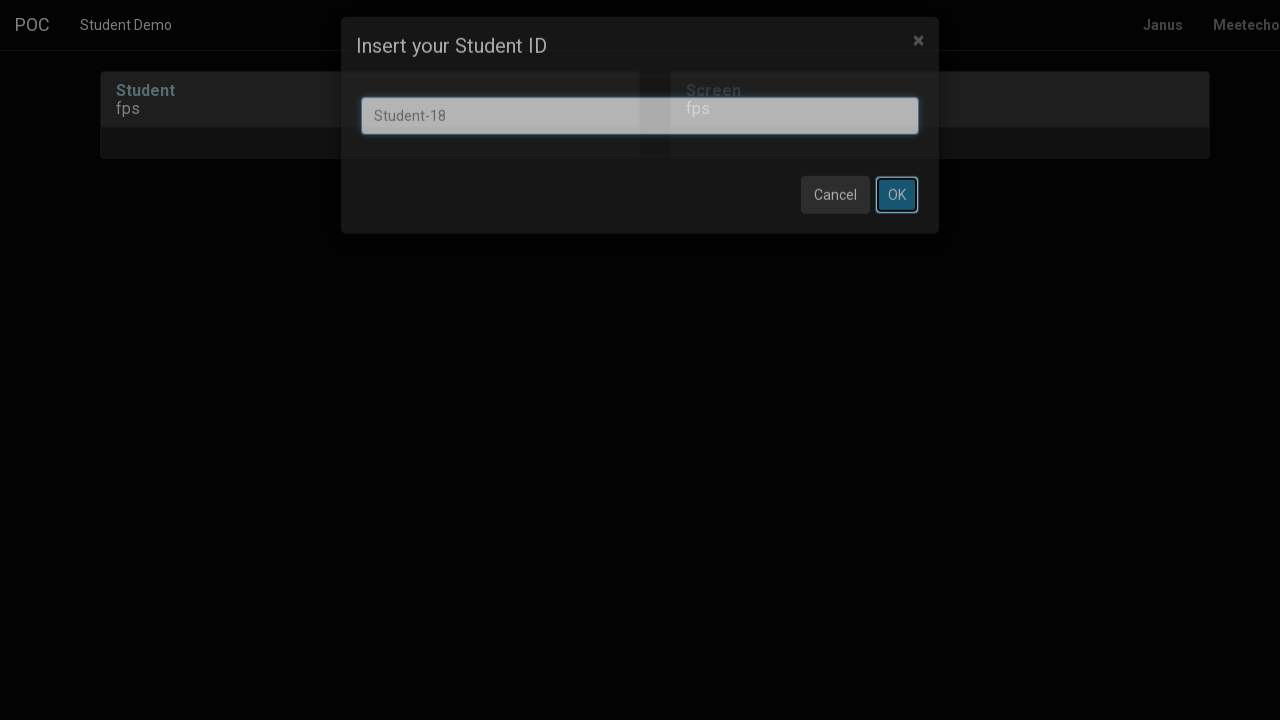

Waited 10 seconds for media stream setup and page processing
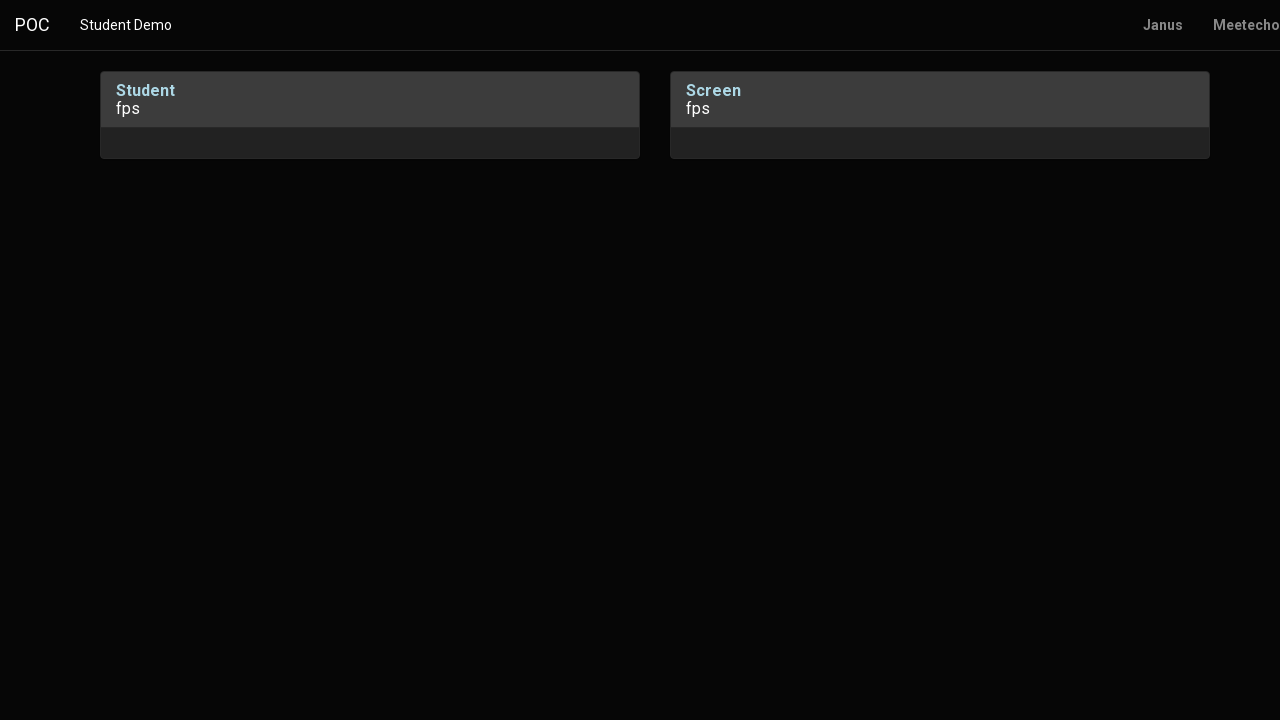

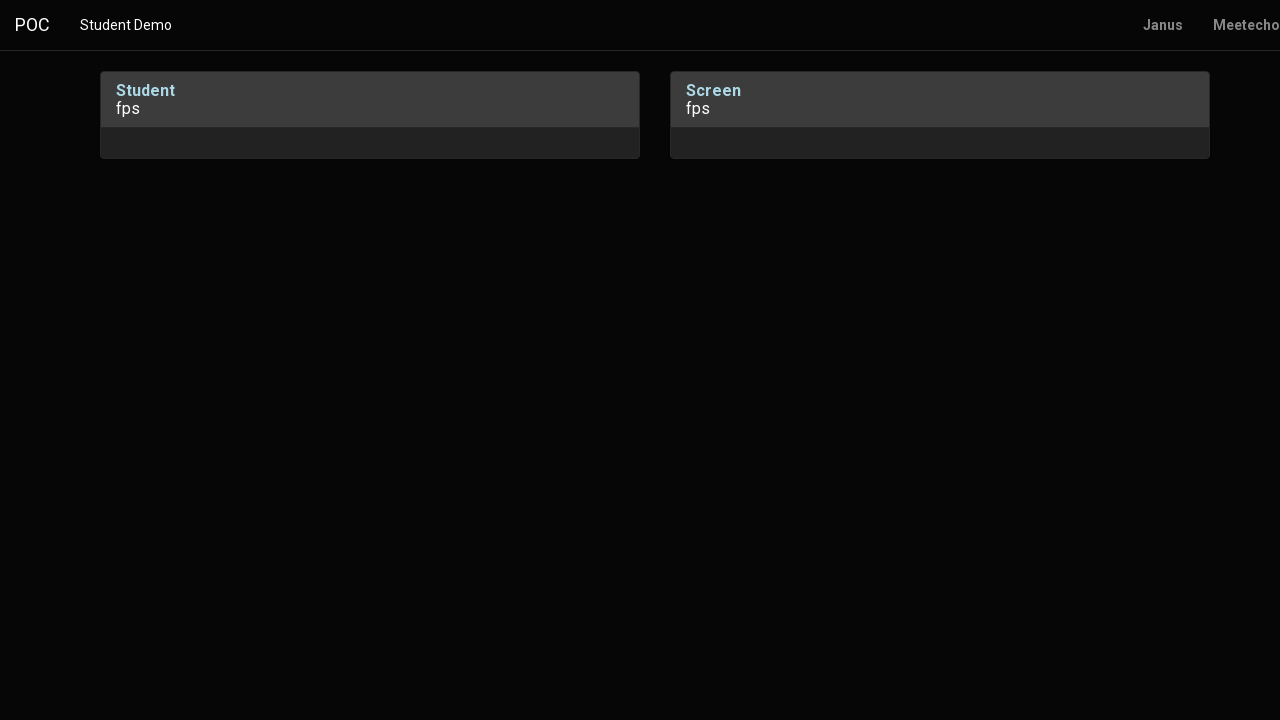